Tests checkbox and radio button selection states by verifying they are unselected, clicking them, and then verifying they are selected

Starting URL: https://automationfc.github.io/basic-form/index.html

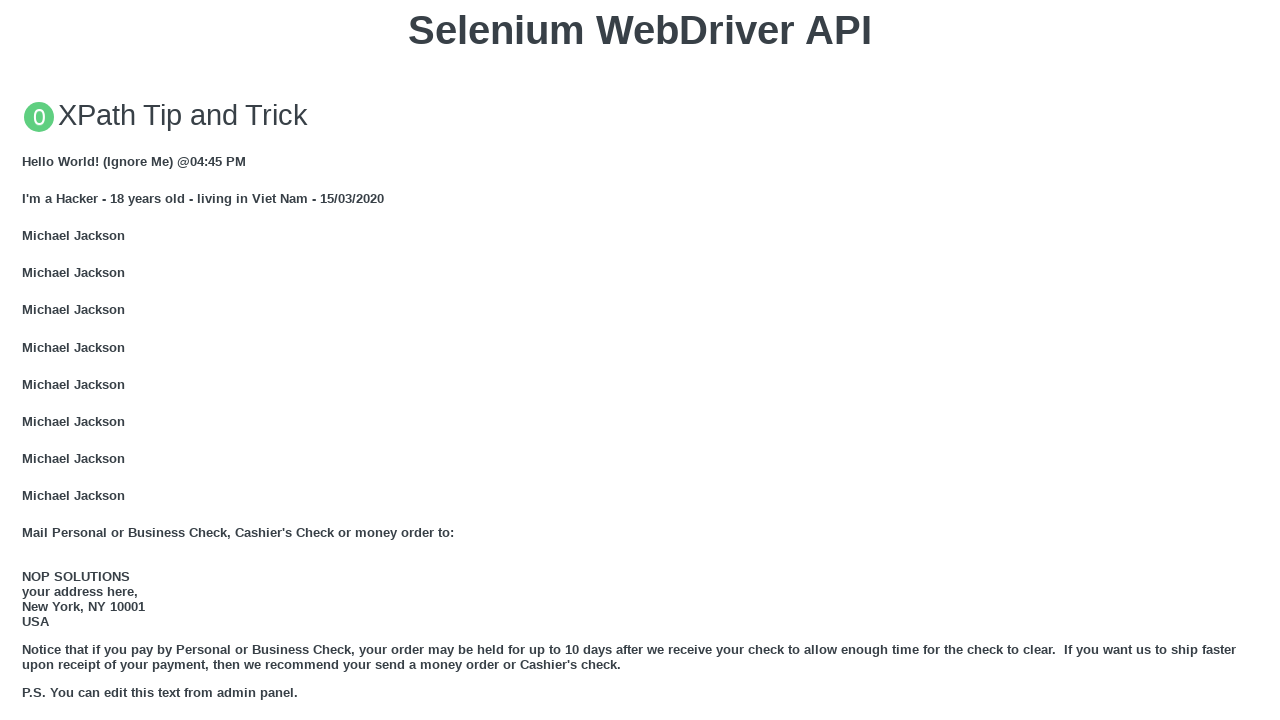

Verified age under 18 radio button is not selected initially
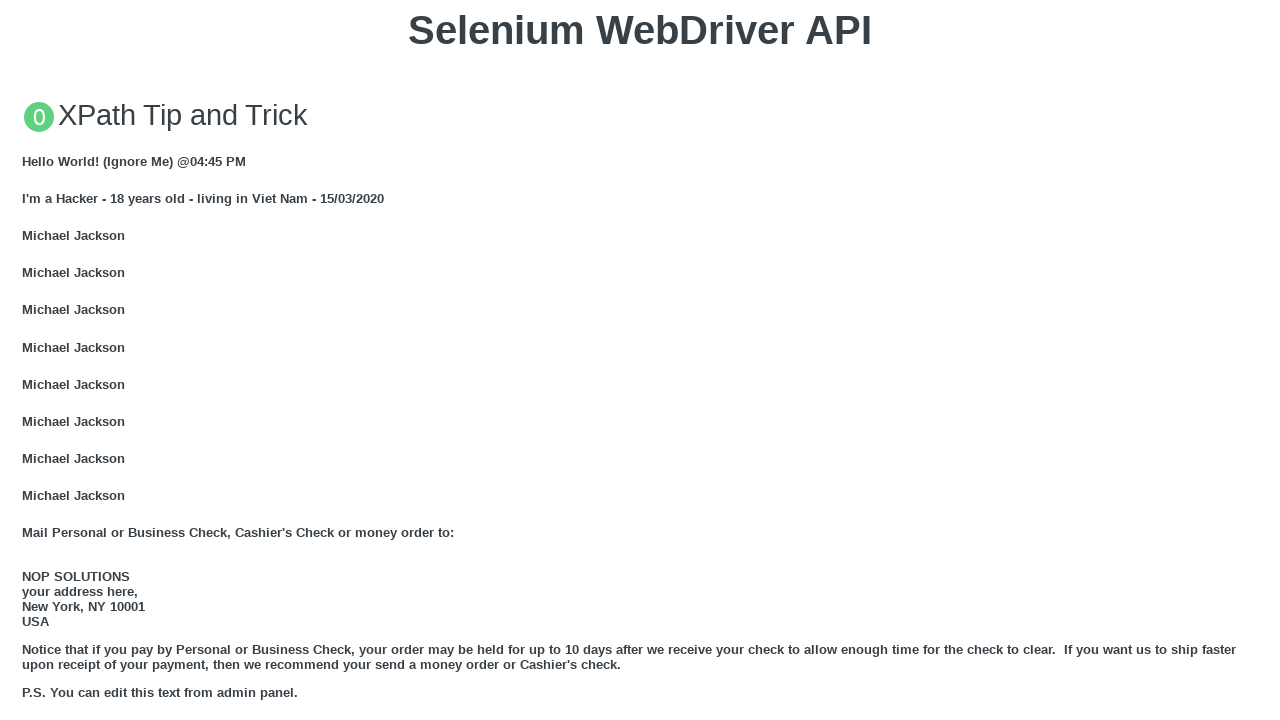

Verified development checkbox is not selected initially
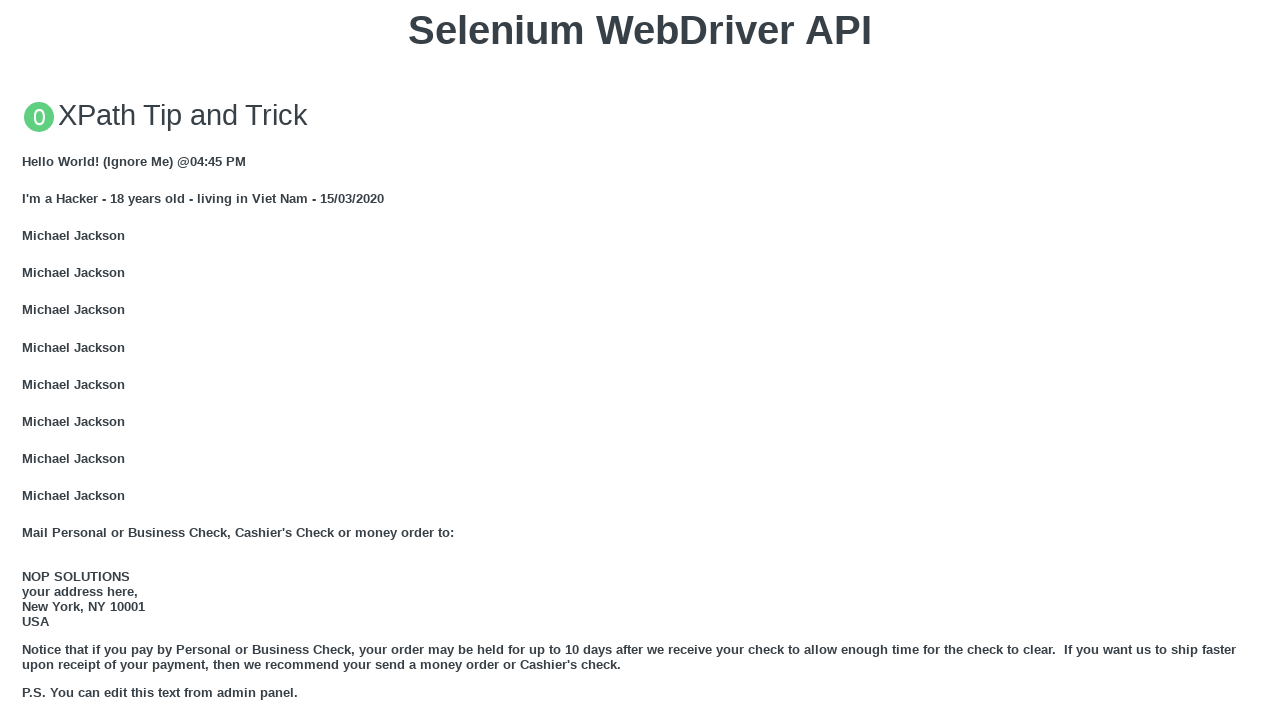

Clicked age under 18 radio button at (28, 360) on #under_18
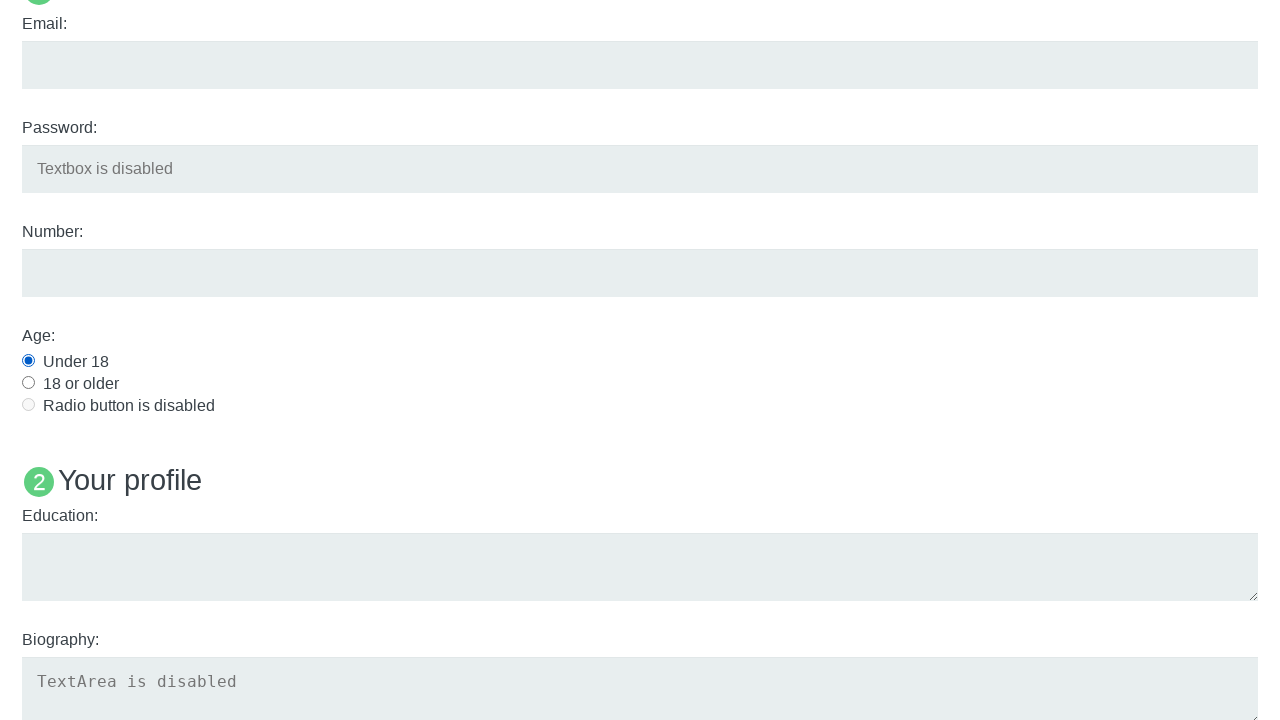

Clicked development checkbox at (28, 361) on #development
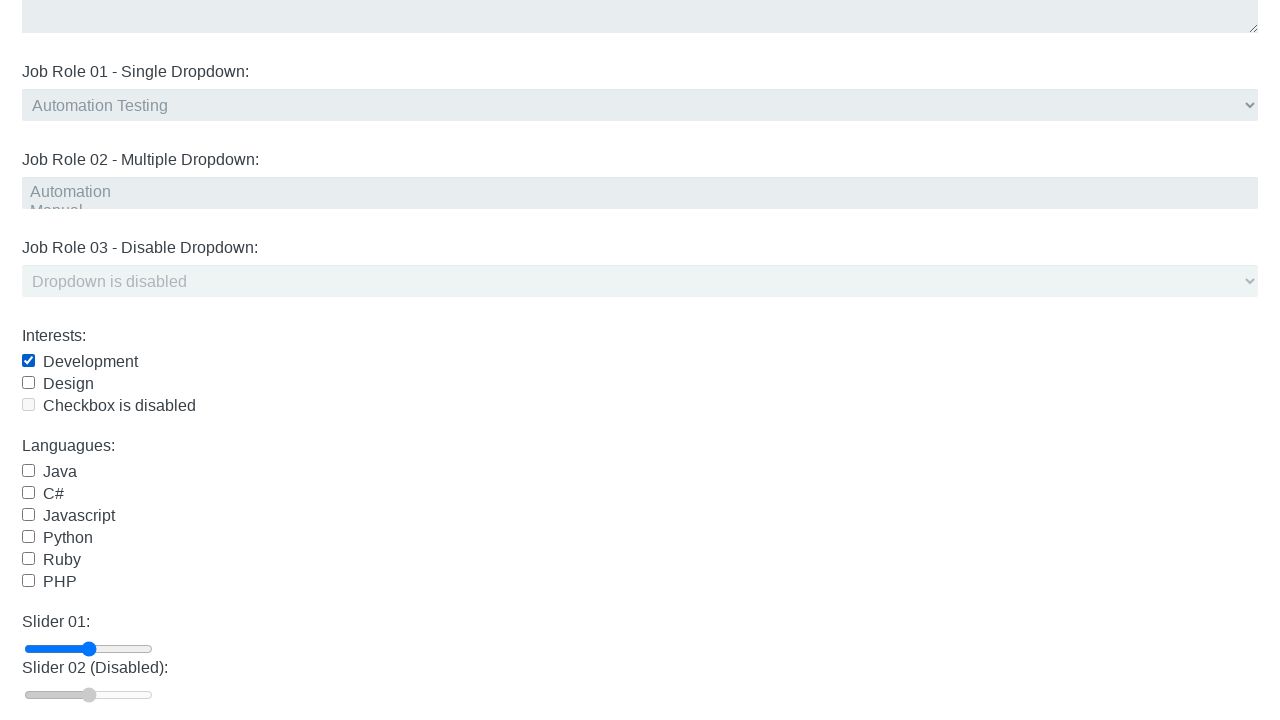

Waited 3 seconds for selections to register
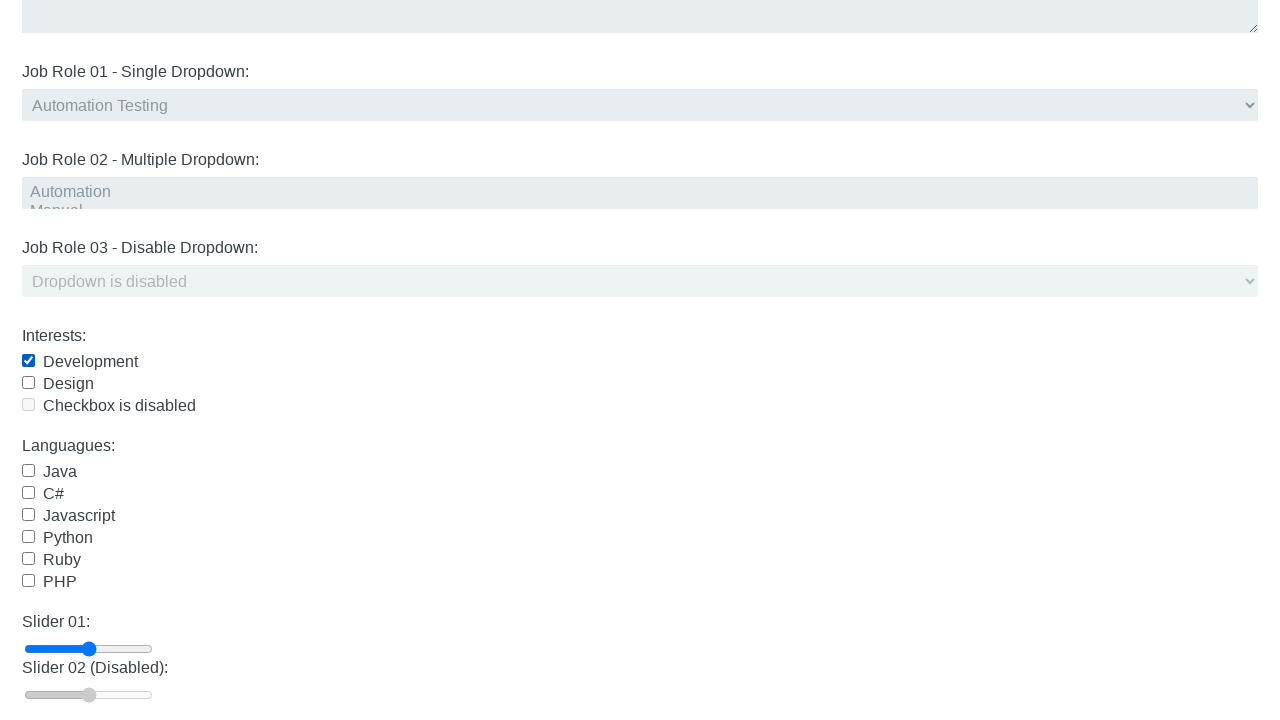

Verified age under 18 radio button is now selected
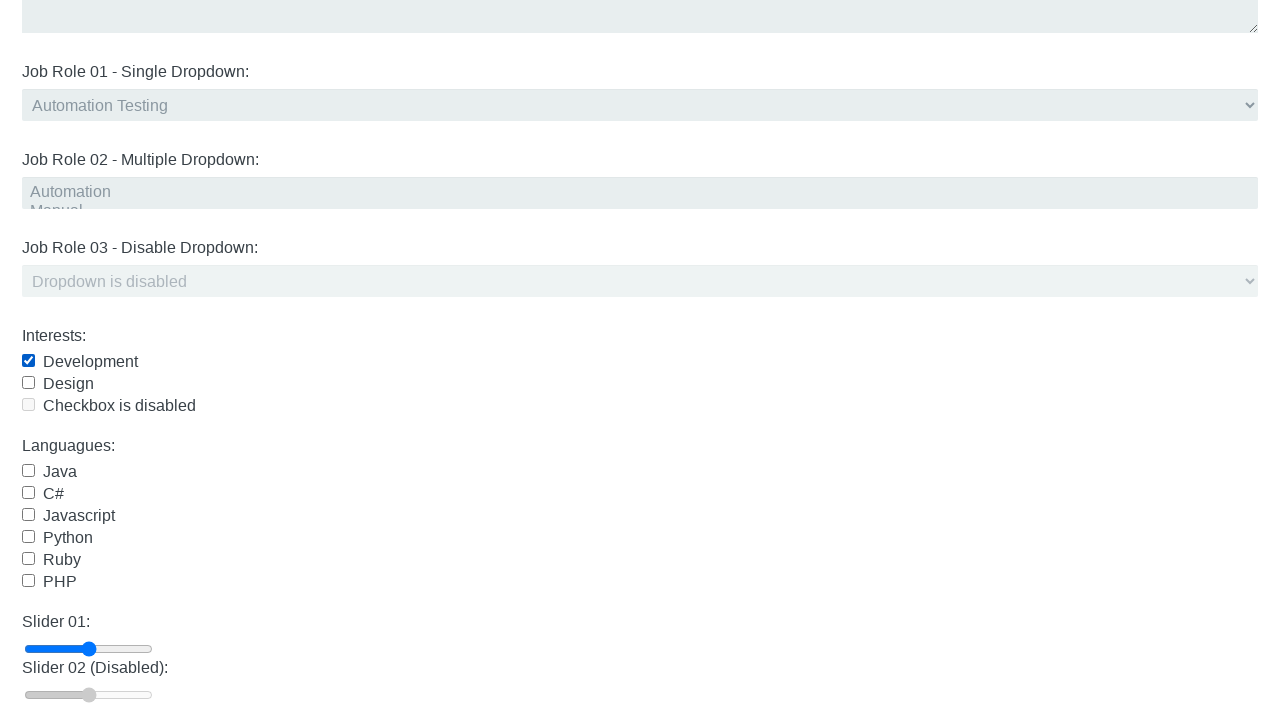

Verified development checkbox is now selected
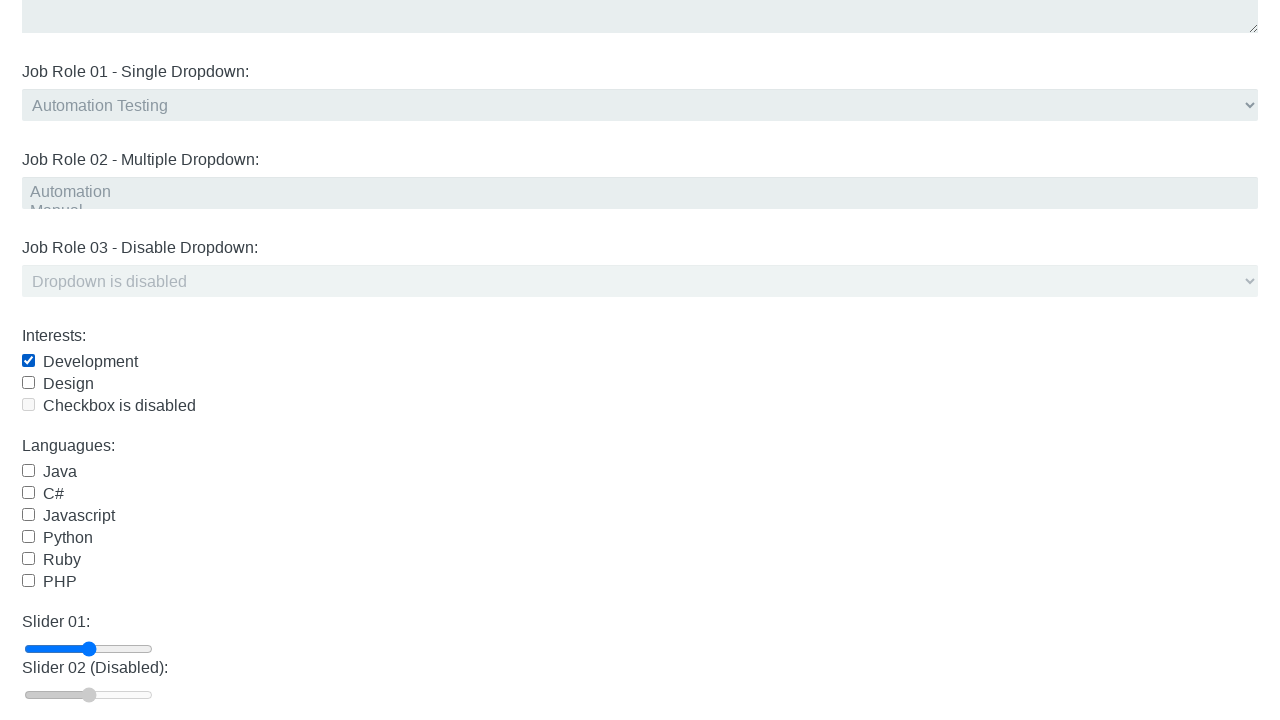

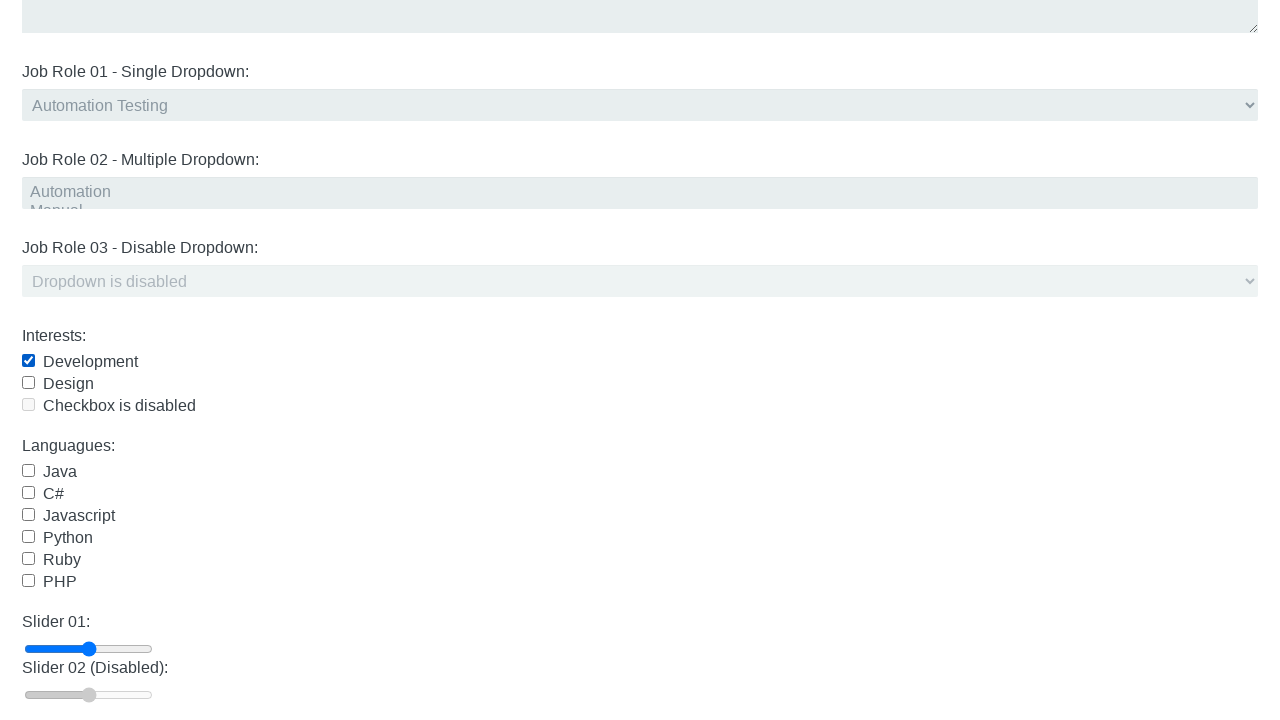